Tests navigation to the PSF Newsletter page by clicking on the PSF Newsletter link in the menu

Starting URL: https://www.python.org

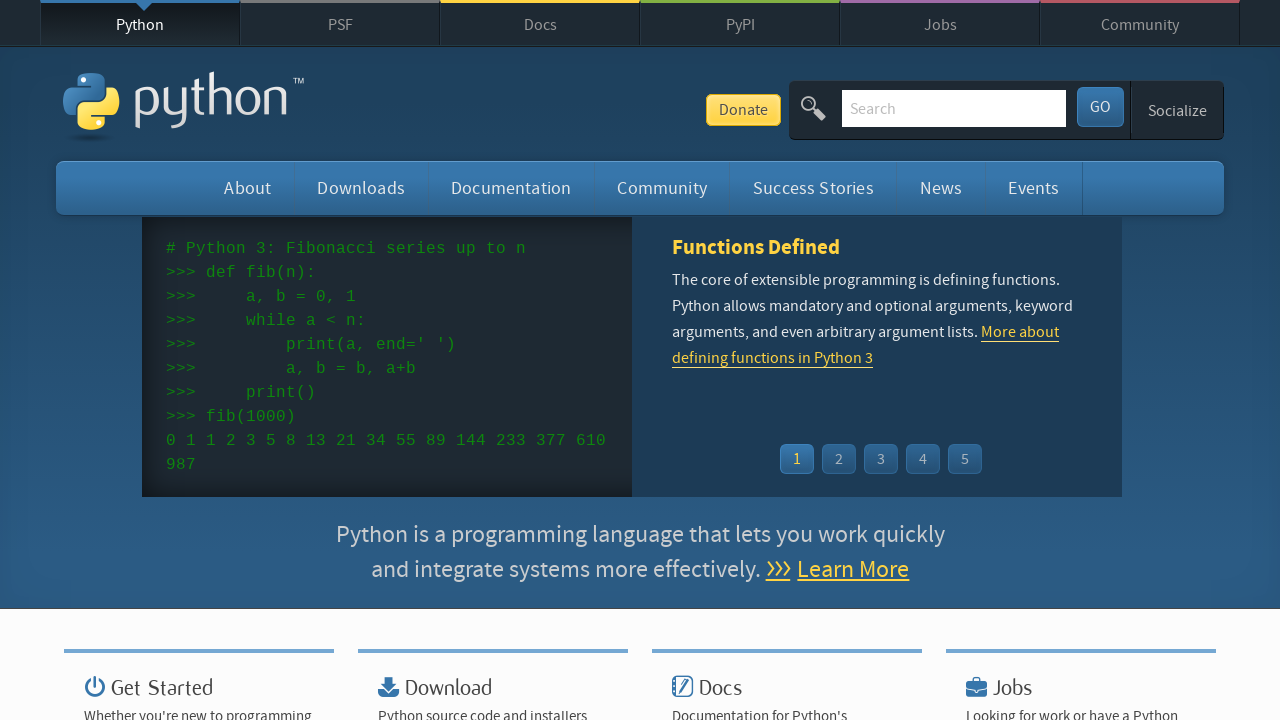

Clicked on PSF Newsletter link in the menu at (1130, 360) on xpath=//li[@class='tier-1 element-6']/ul[@class='subnav menu']/li[2]
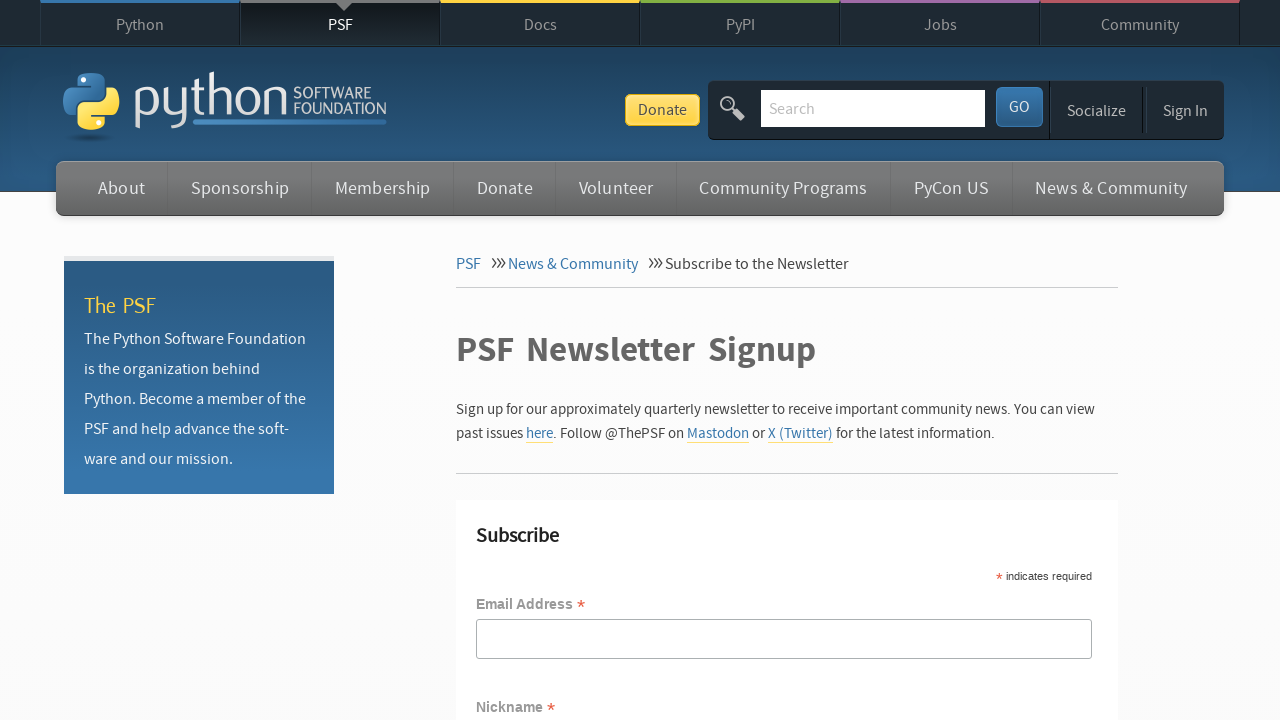

Navigated to PSF Newsletter page at https://www.python.org/psf/newsletter/
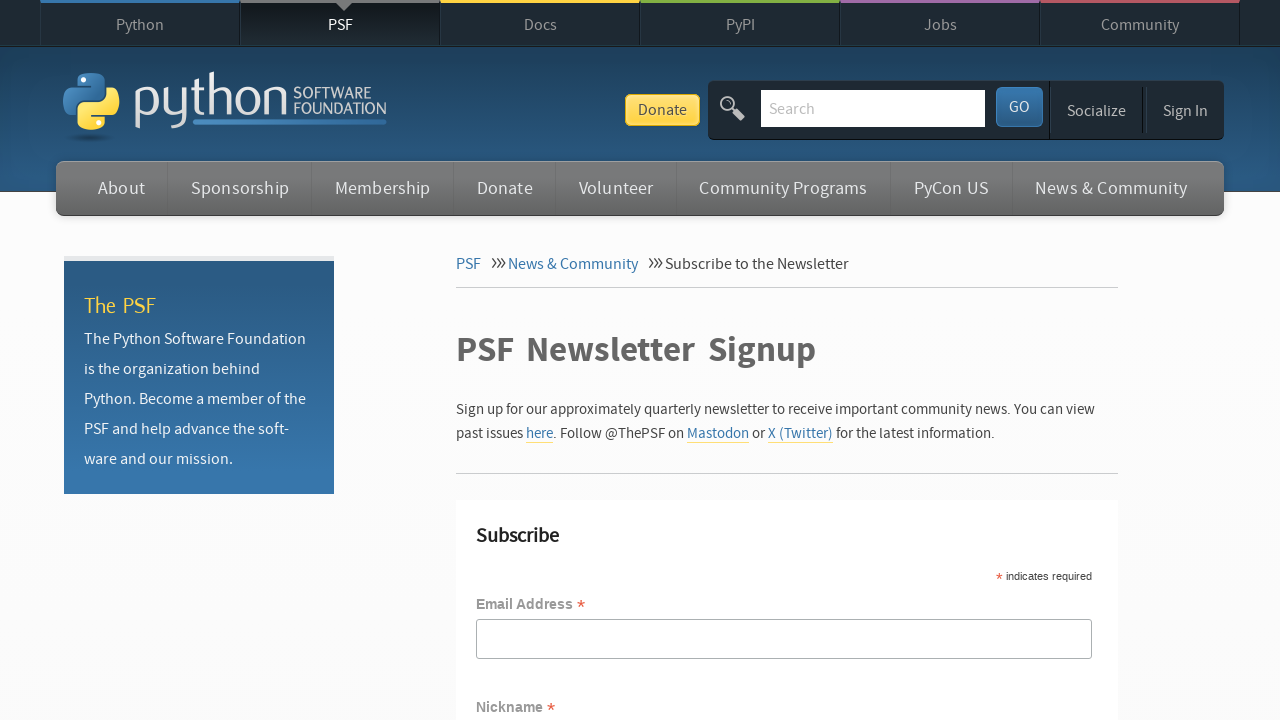

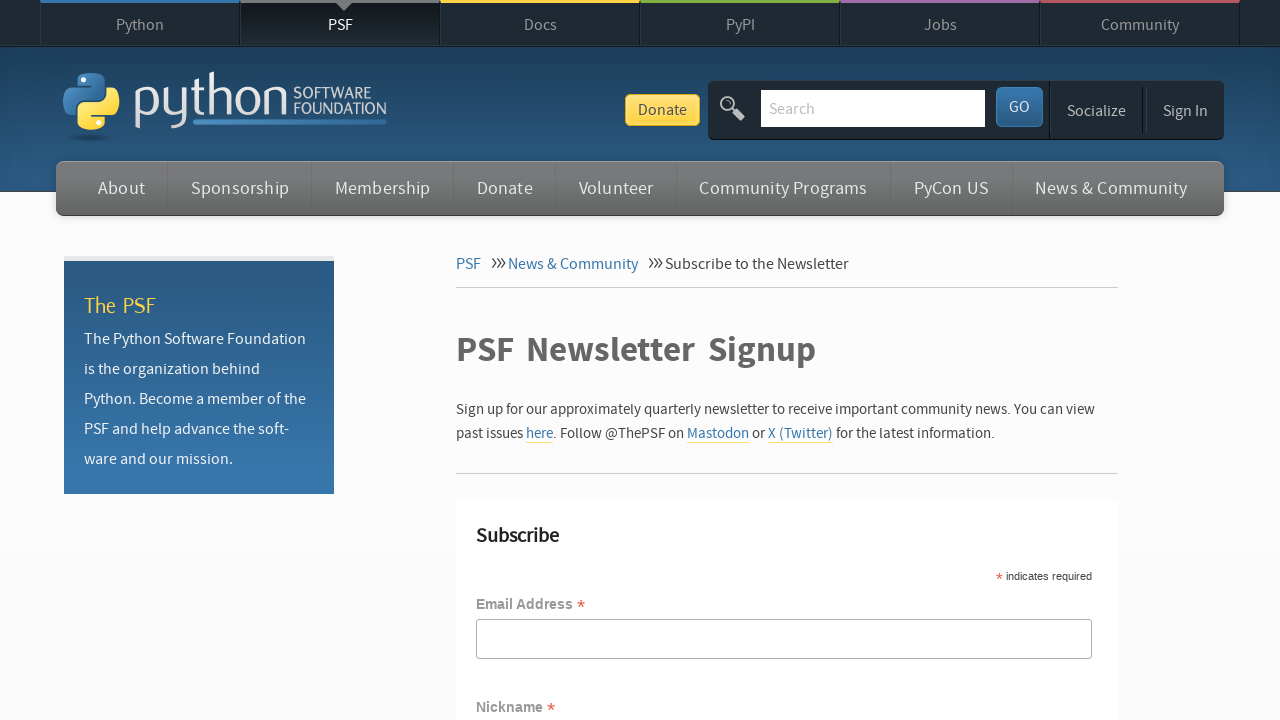